Tests that pressing Escape cancels edits and restores original text

Starting URL: https://demo.playwright.dev/todomvc

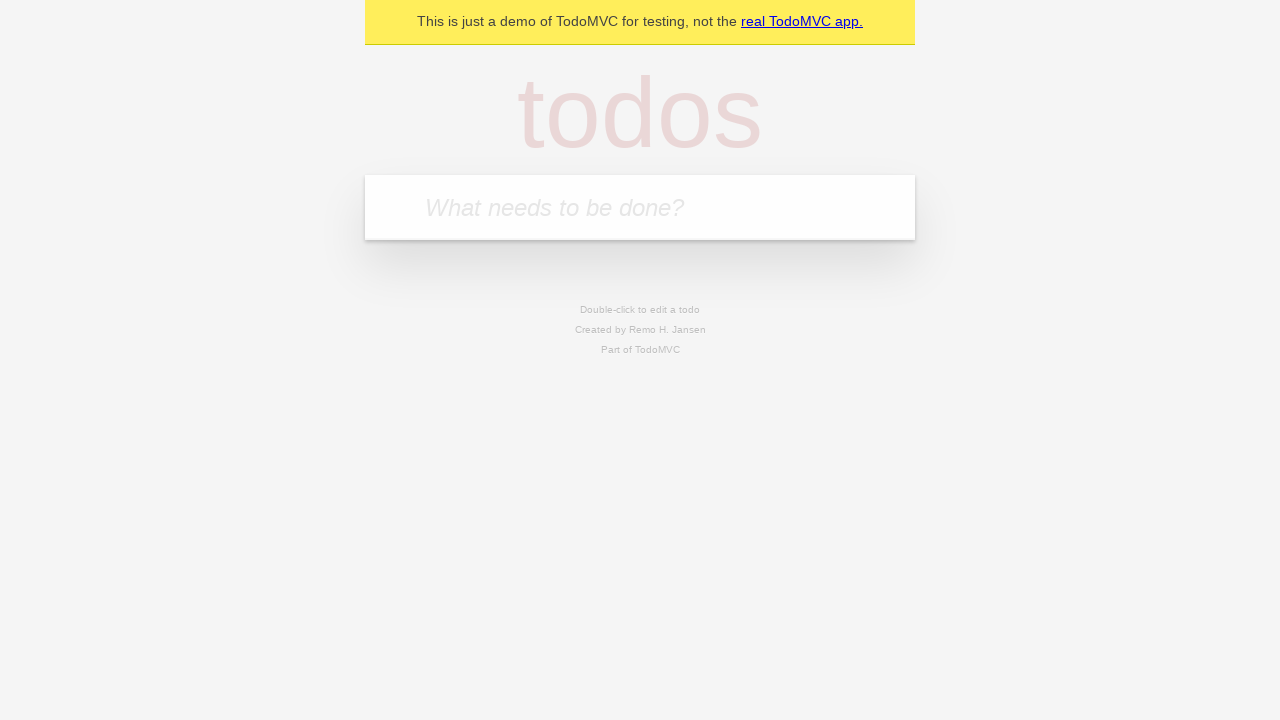

Filled todo input with 'buy some cheese' on internal:attr=[placeholder="What needs to be done?"i]
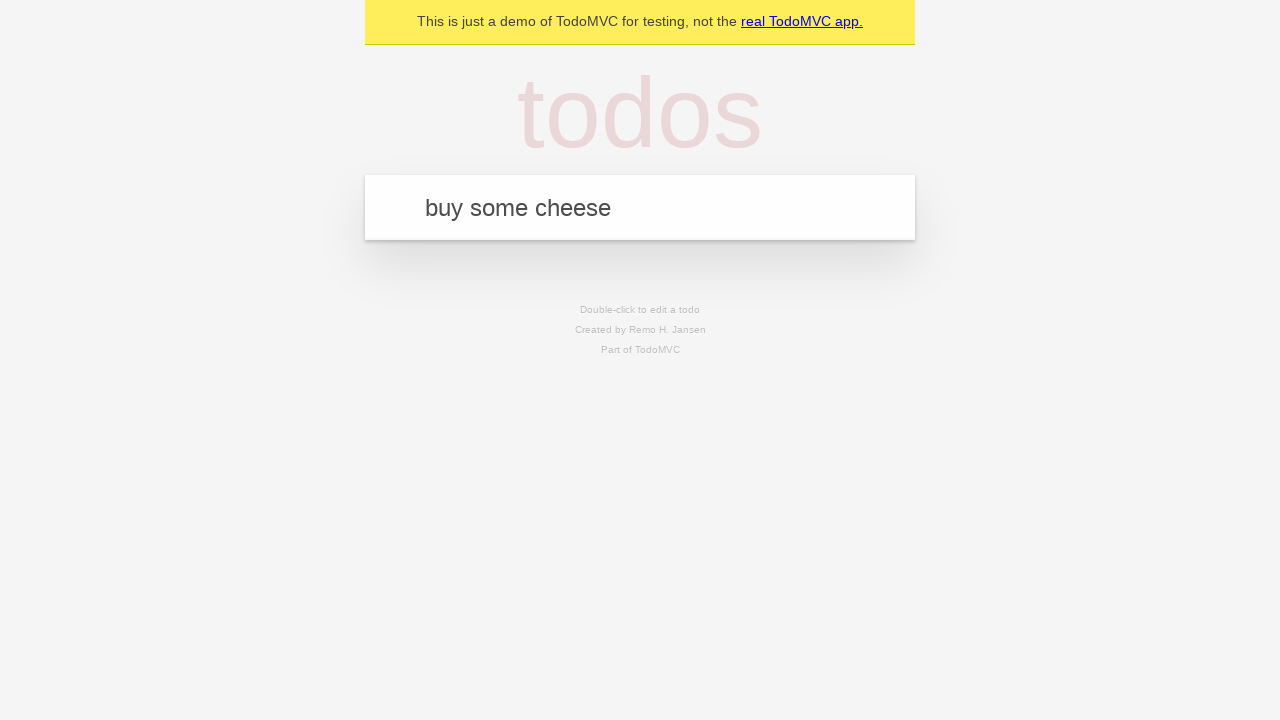

Pressed Enter to create first todo on internal:attr=[placeholder="What needs to be done?"i]
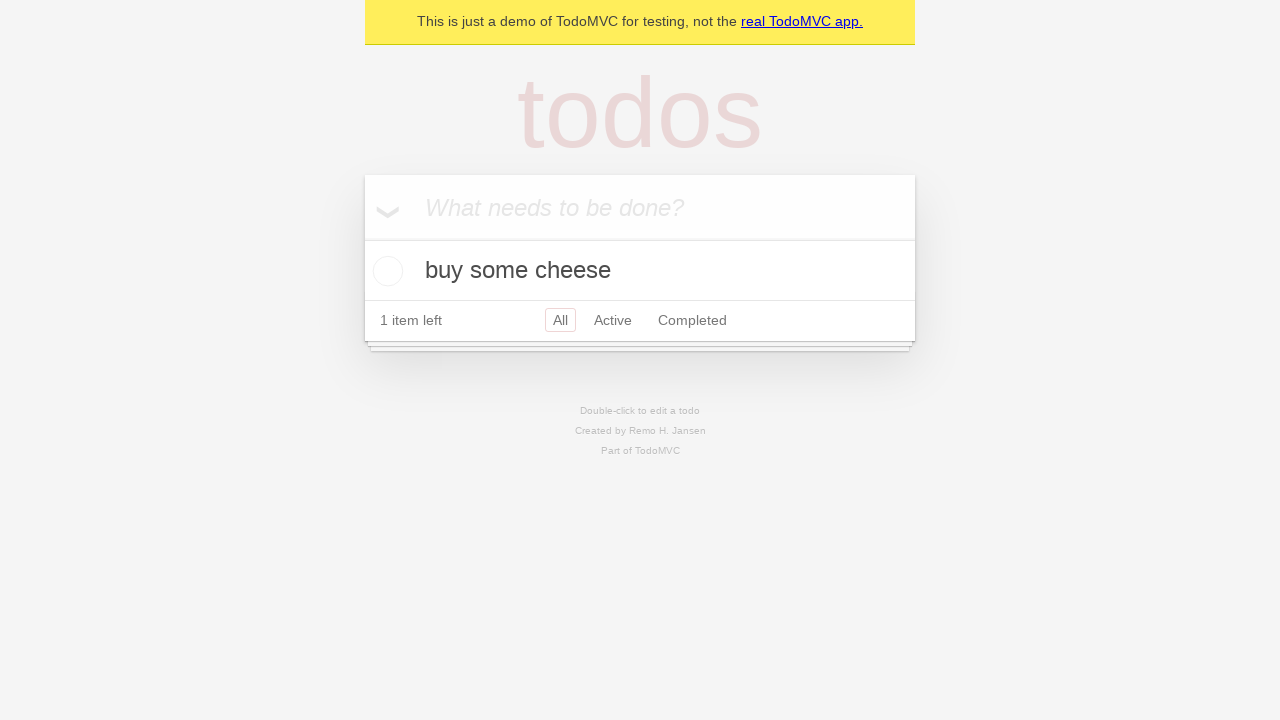

Filled todo input with 'feed the cat' on internal:attr=[placeholder="What needs to be done?"i]
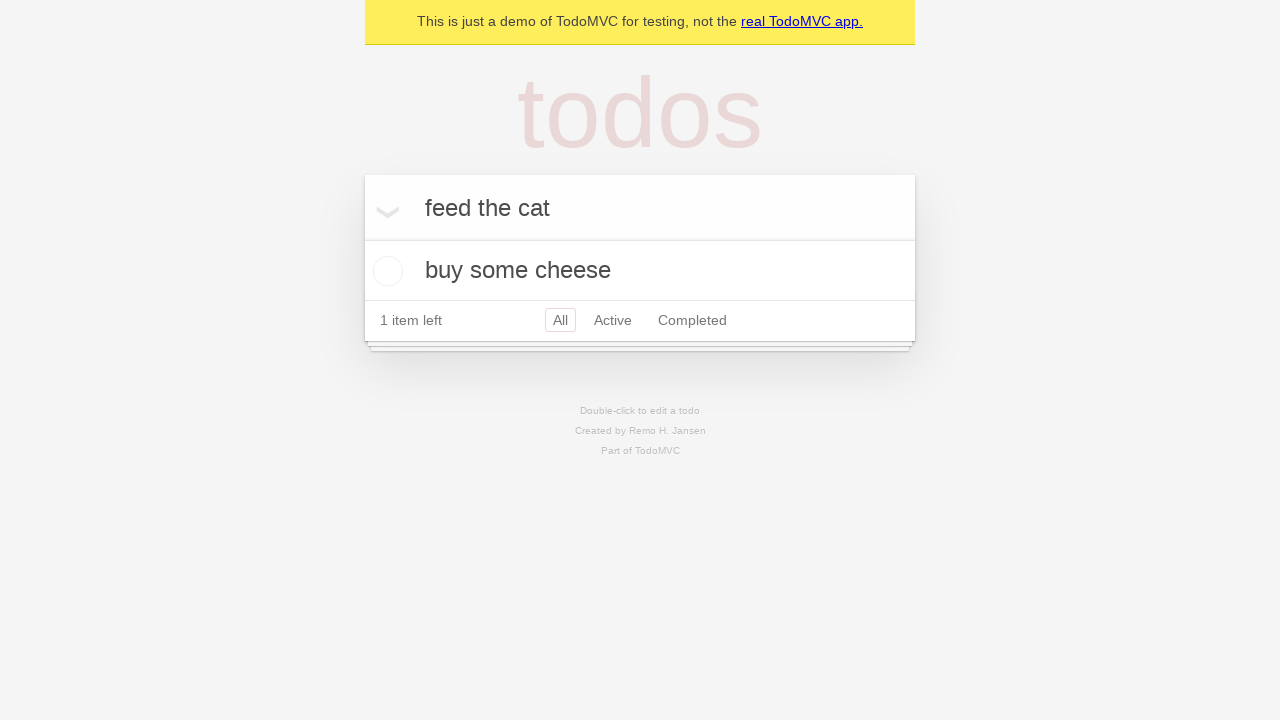

Pressed Enter to create second todo on internal:attr=[placeholder="What needs to be done?"i]
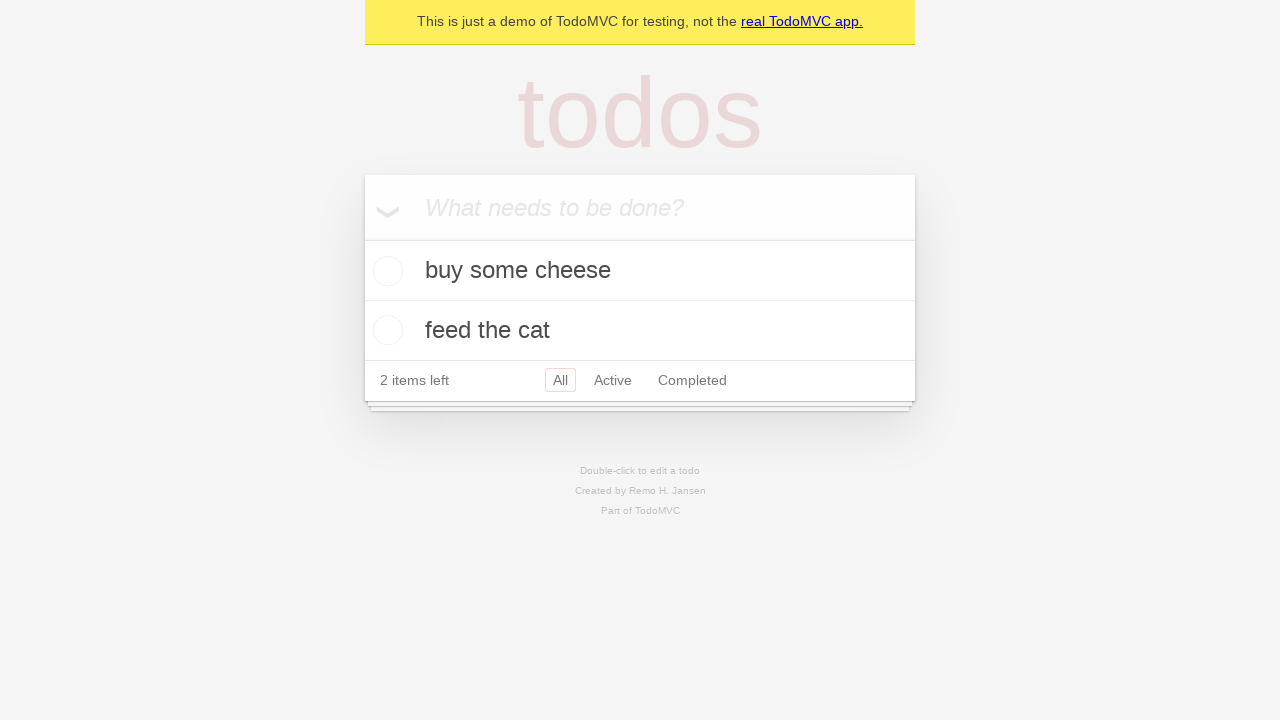

Filled todo input with 'book a doctors appointment' on internal:attr=[placeholder="What needs to be done?"i]
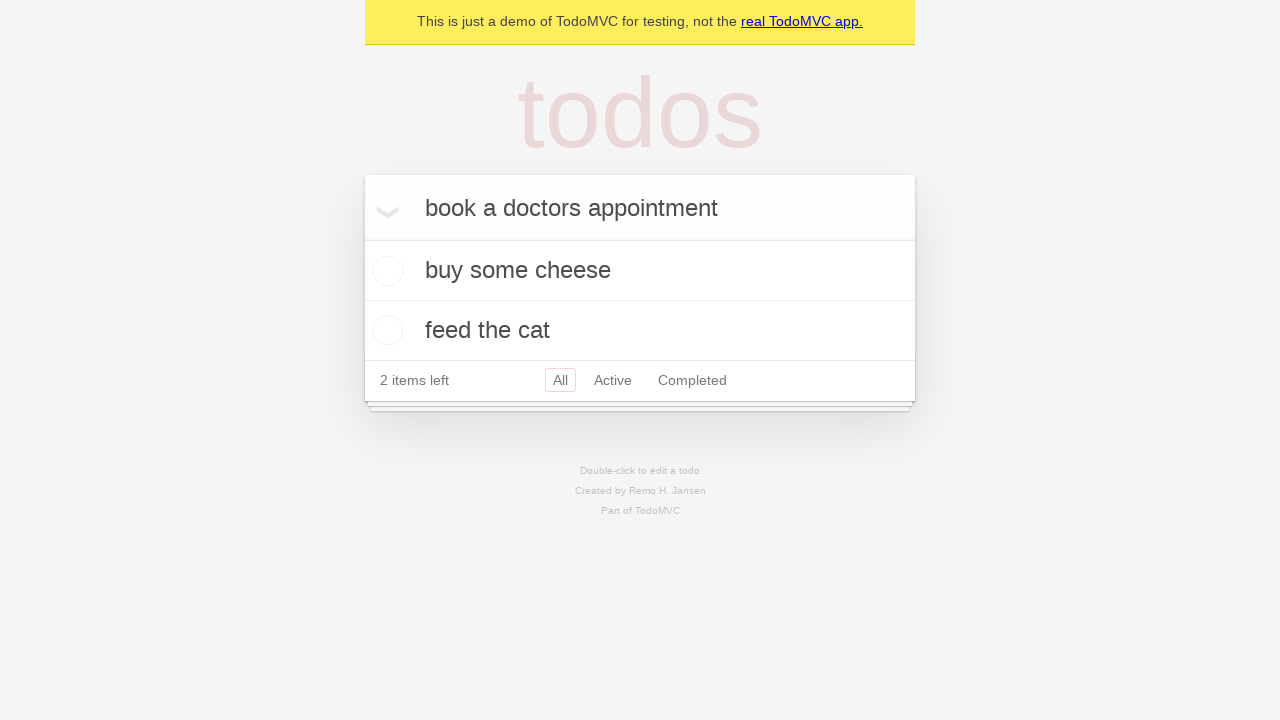

Pressed Enter to create third todo on internal:attr=[placeholder="What needs to be done?"i]
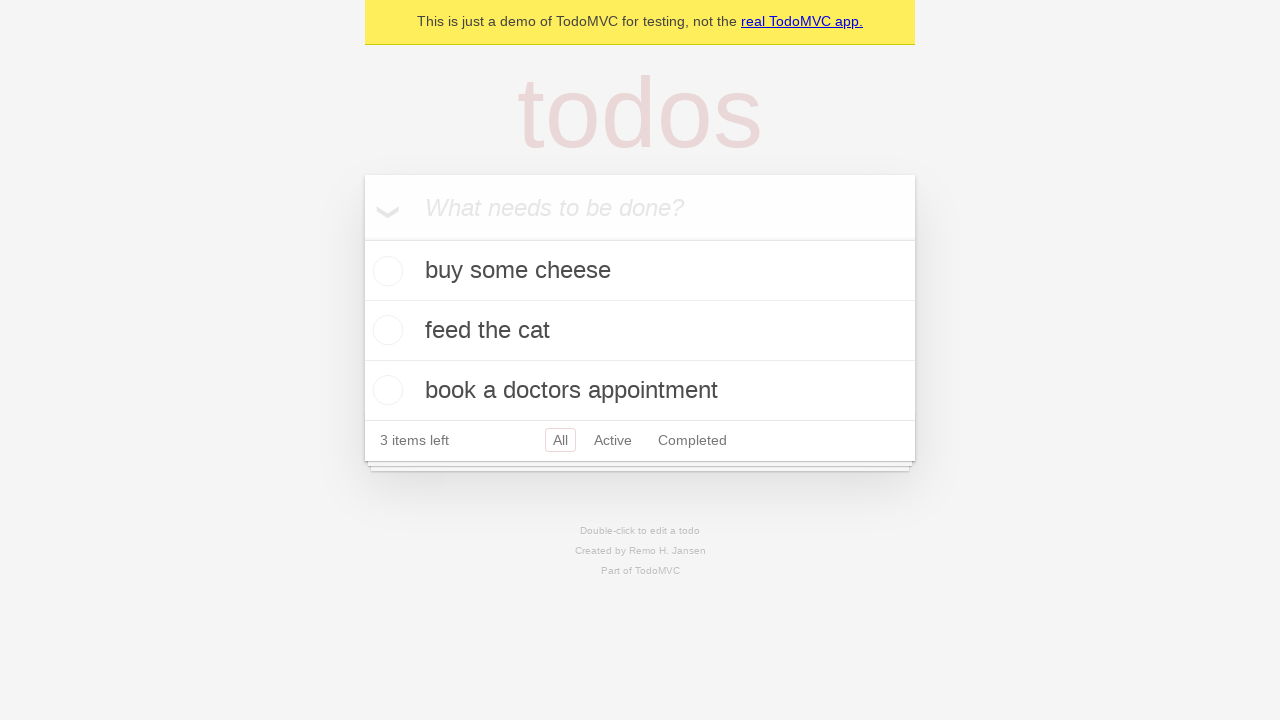

Waited for all three todos to be created
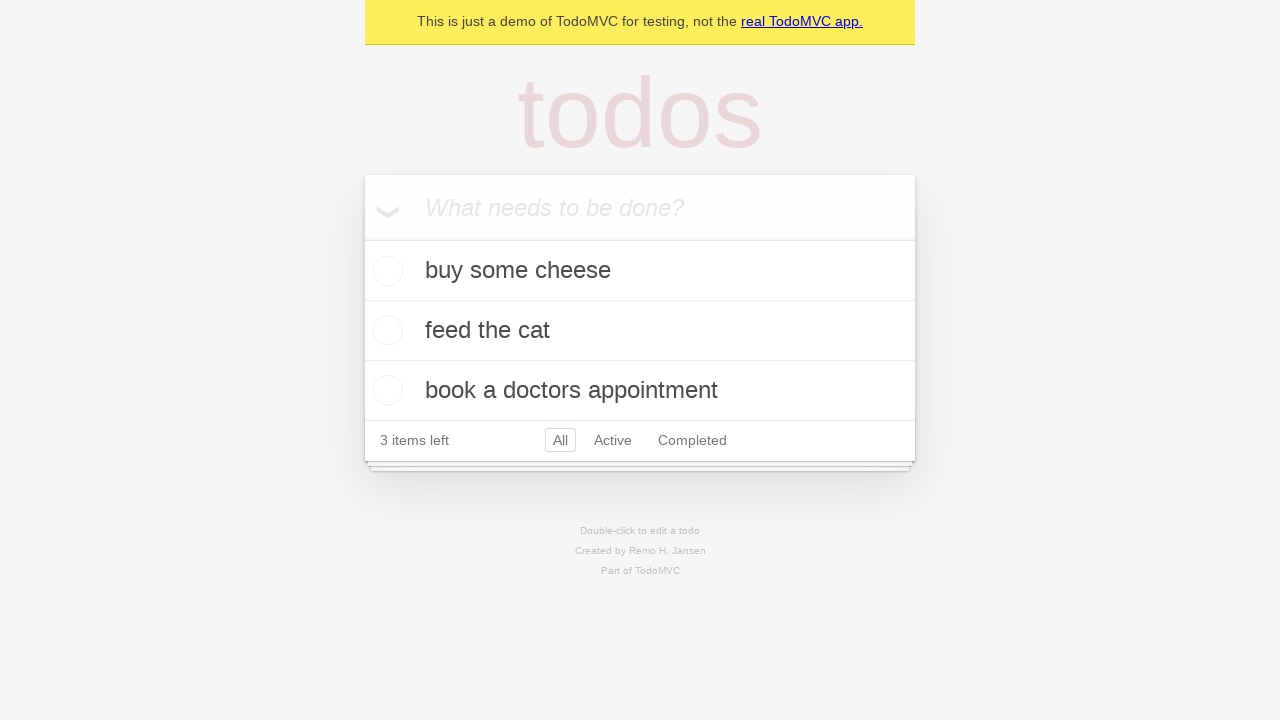

Located all todo items
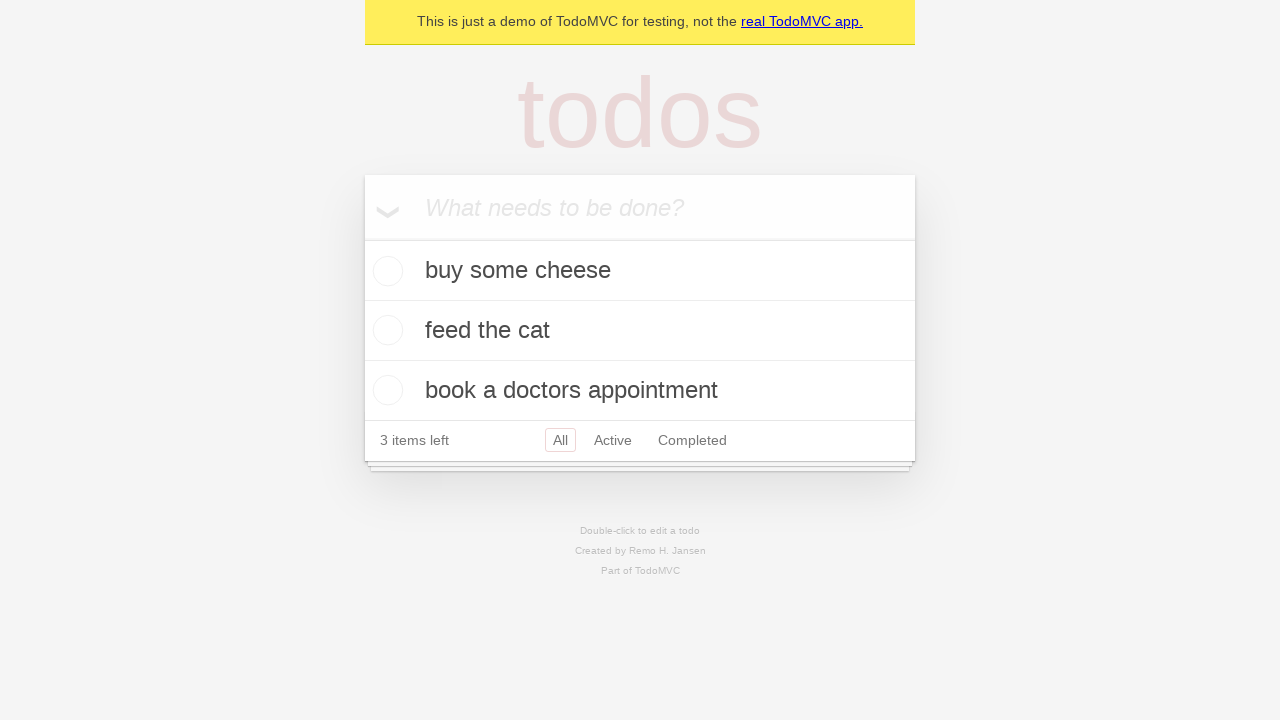

Double-clicked second todo item to enter edit mode at (640, 331) on internal:testid=[data-testid="todo-item"s] >> nth=1
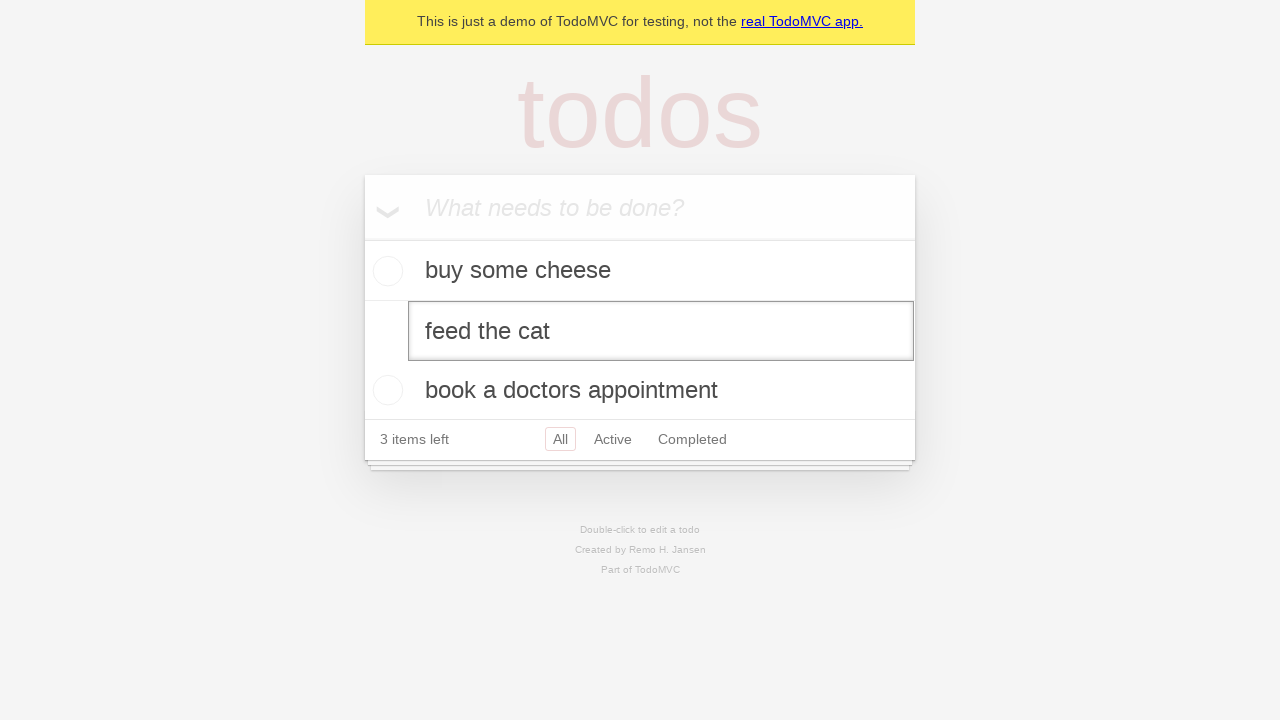

Filled edit field with 'buy some sausages' on internal:testid=[data-testid="todo-item"s] >> nth=1 >> internal:role=textbox[nam
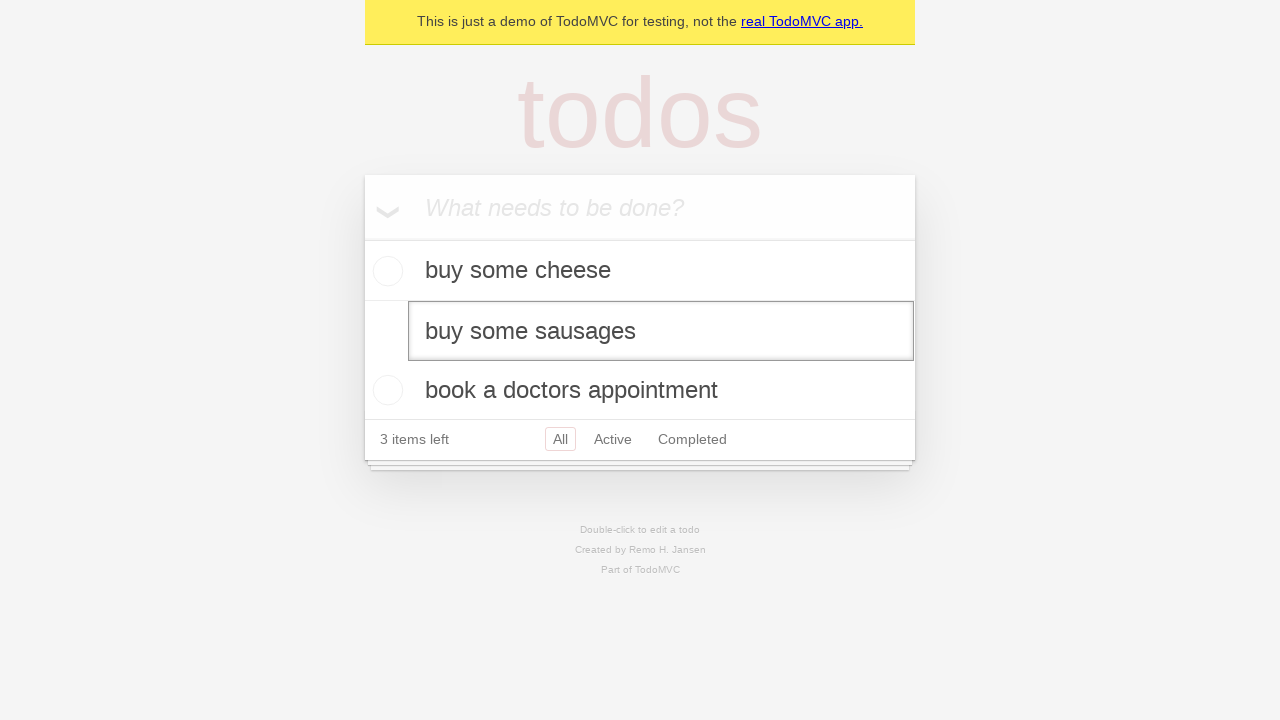

Pressed Escape to cancel edit and restore original text on internal:testid=[data-testid="todo-item"s] >> nth=1 >> internal:role=textbox[nam
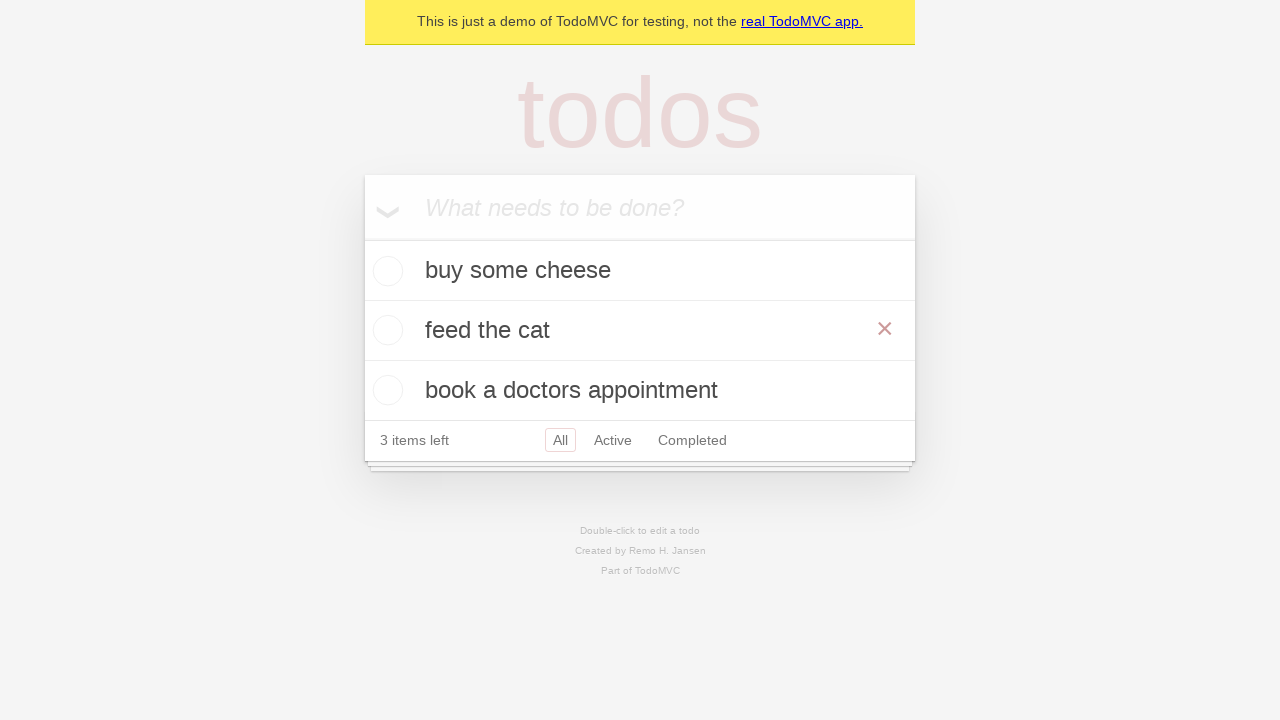

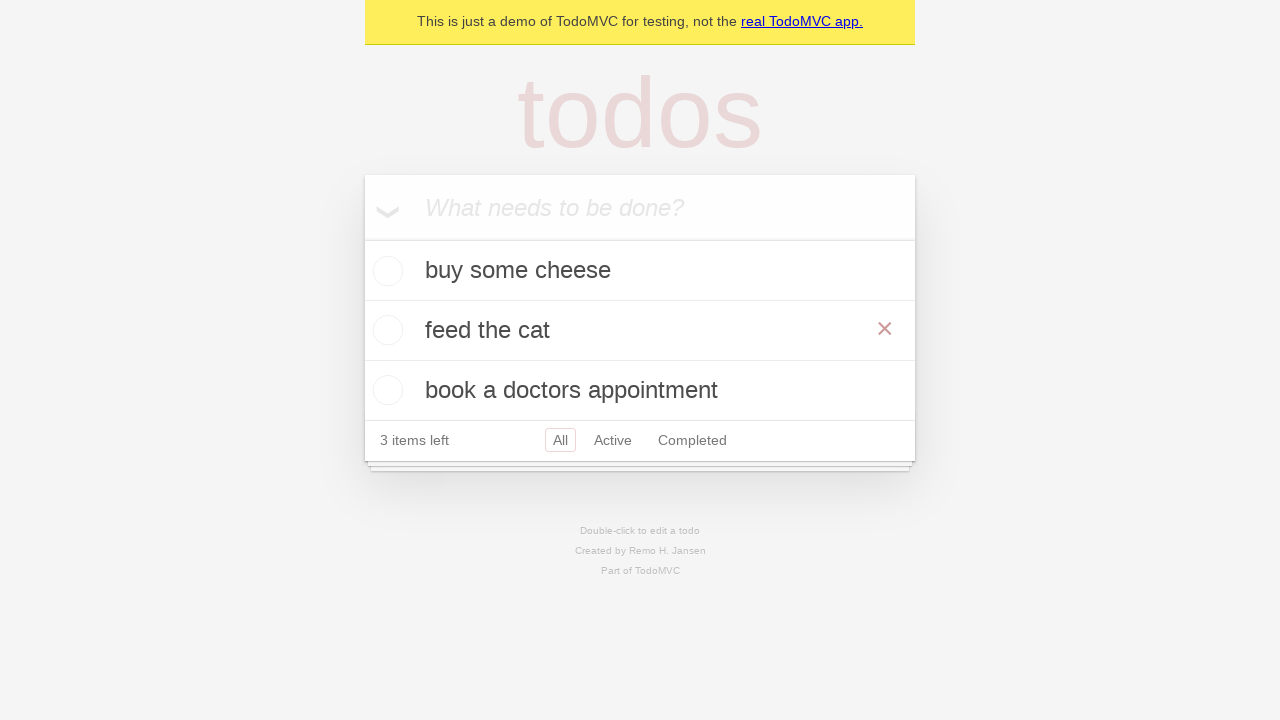